Tests dynamic controls functionality by clicking the Enable button and verifying that the input field becomes enabled

Starting URL: https://the-internet.herokuapp.com/dynamic_controls

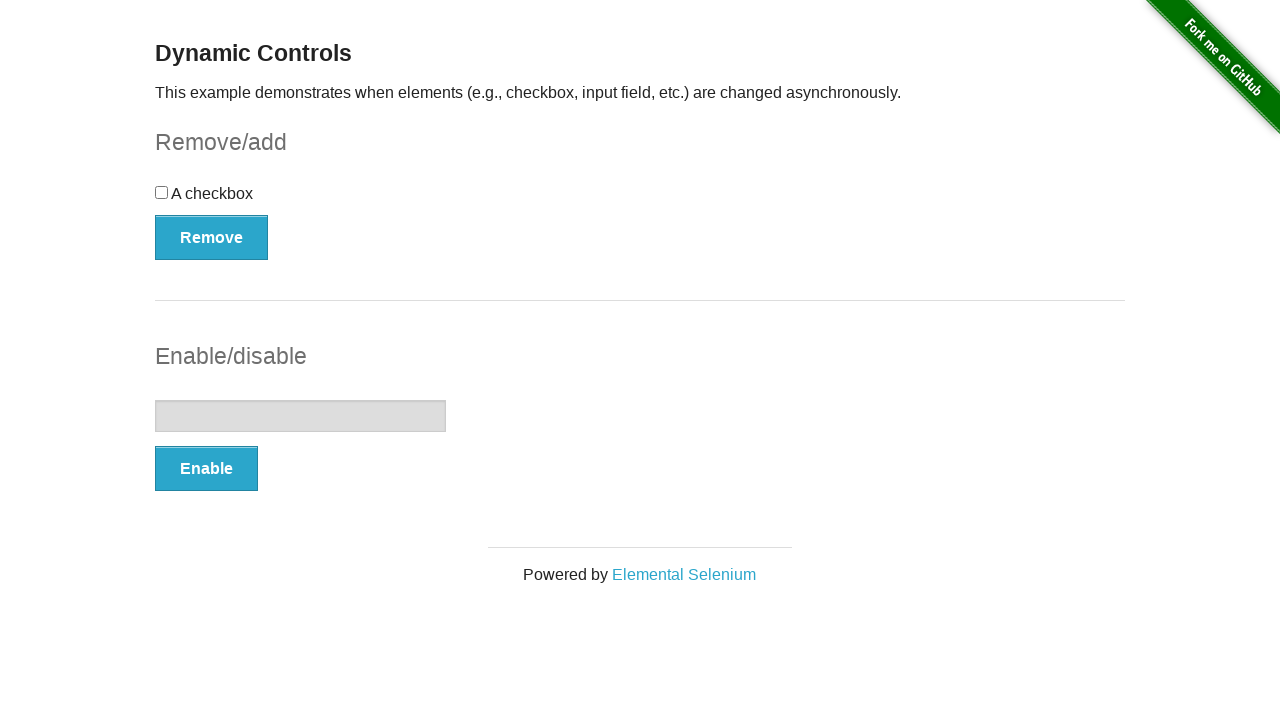

Verified that input field is initially disabled
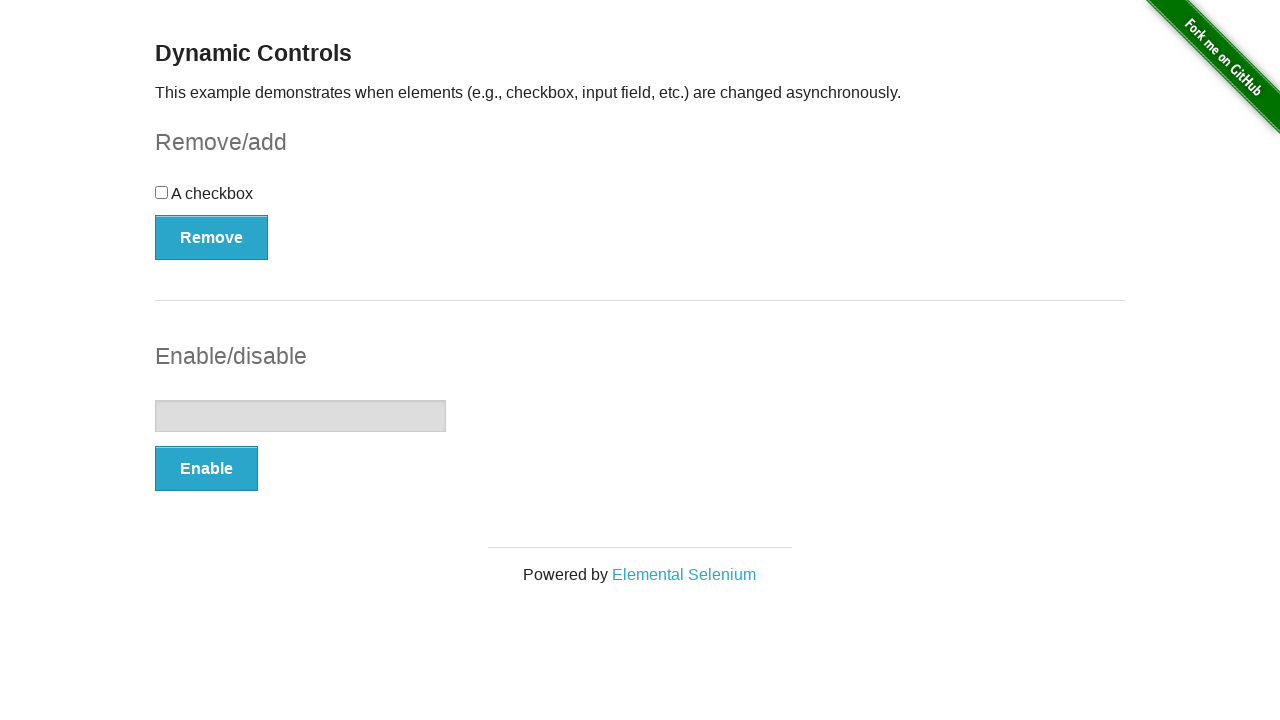

Clicked the Enable button at (206, 469) on #input-example > button
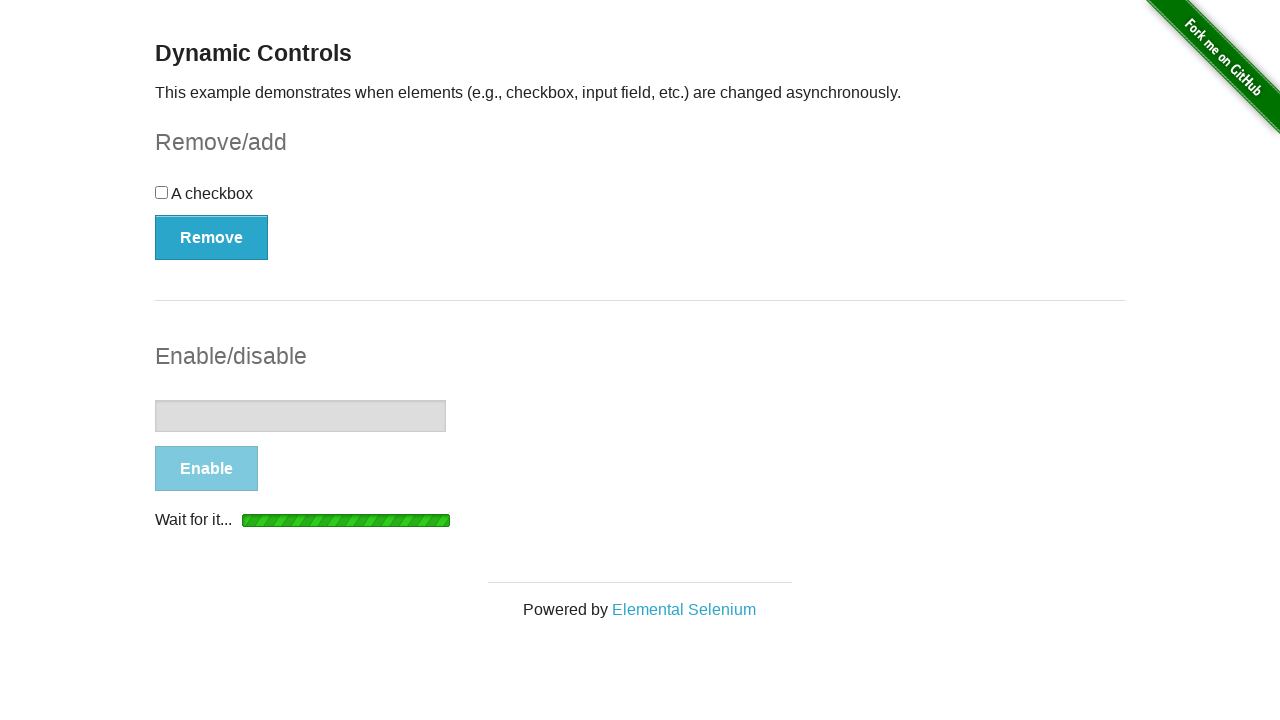

Waited for input field to become enabled
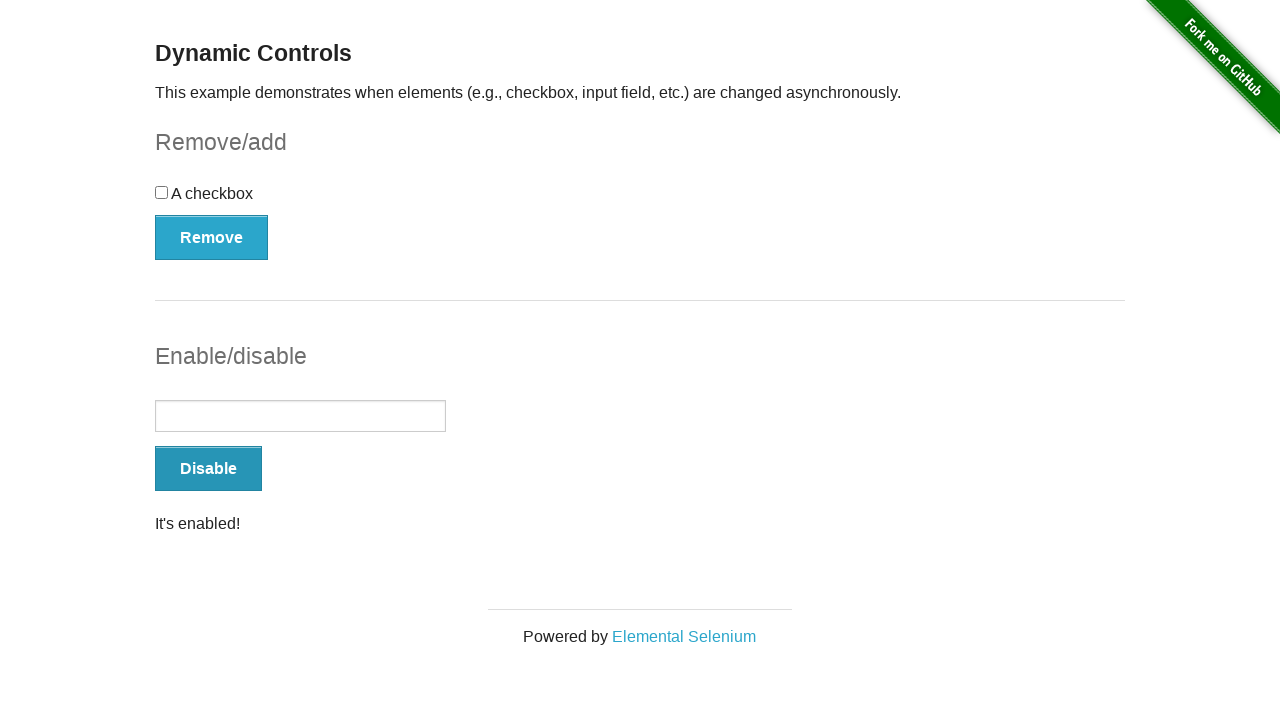

Verified that input field is now enabled
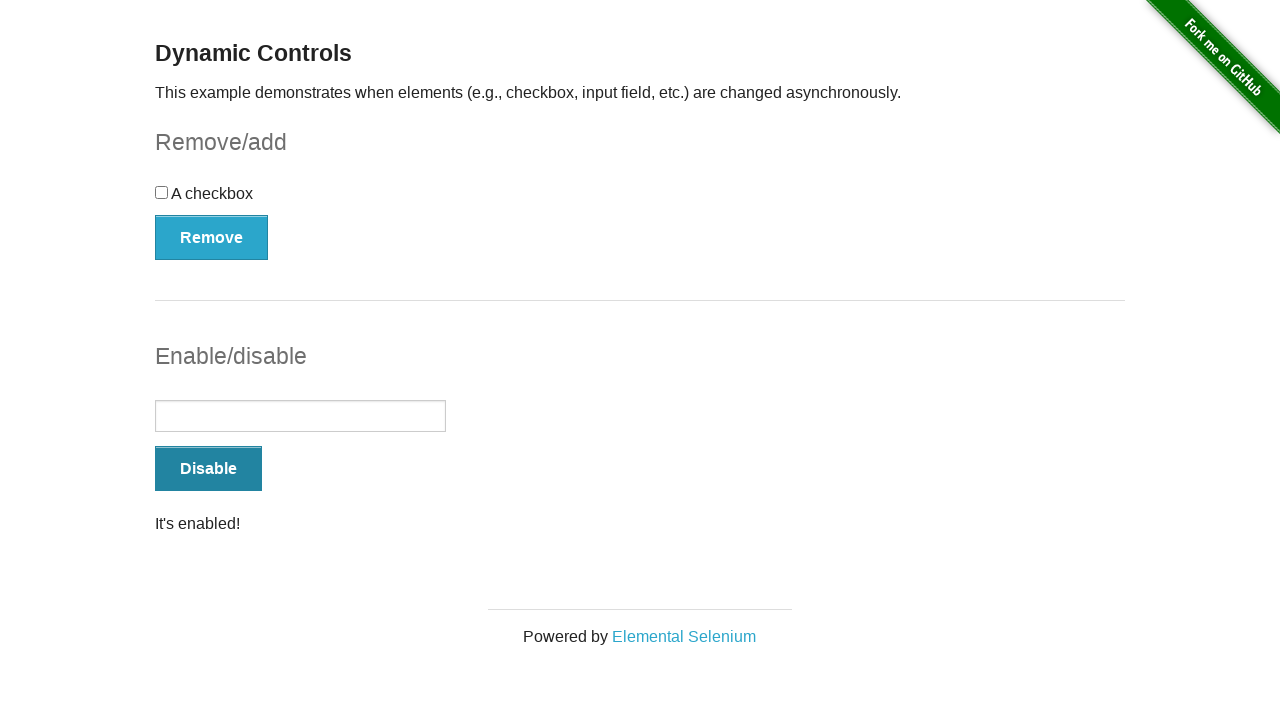

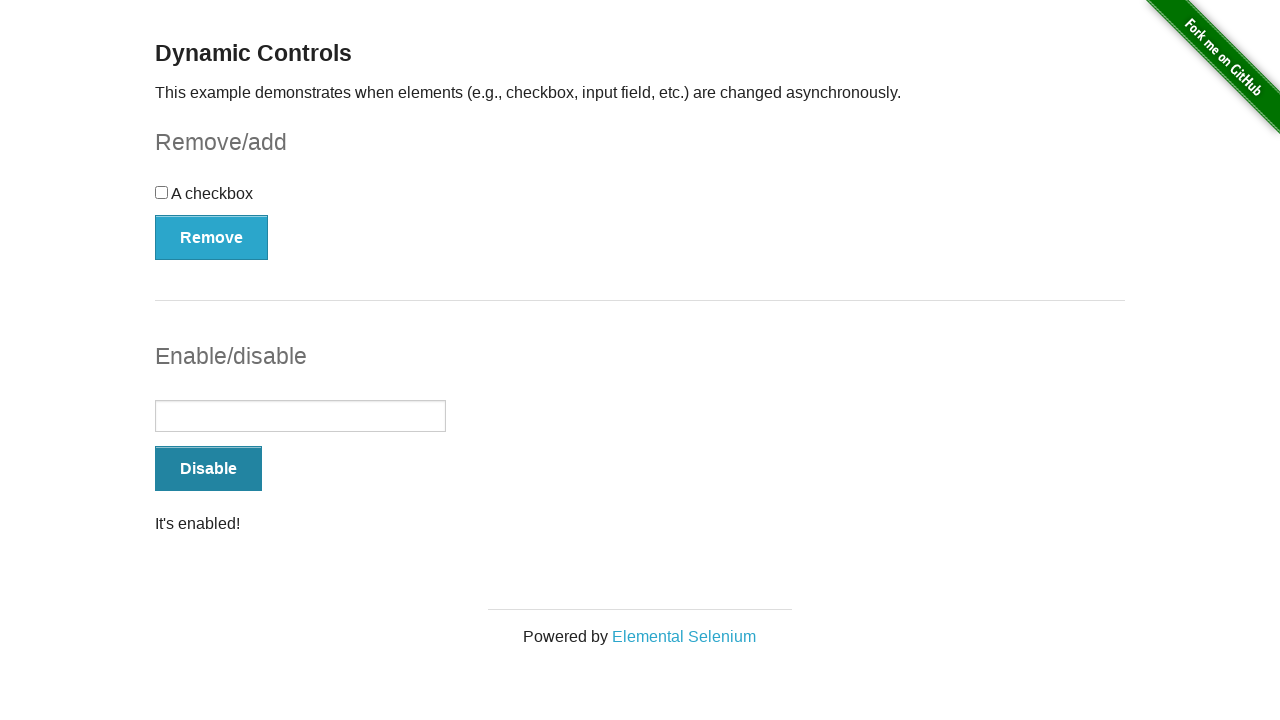